Tests the add/remove elements functionality by clicking the 'Add Element' button 5 times and verifying that Delete buttons are created

Starting URL: http://the-internet.herokuapp.com/add_remove_elements/

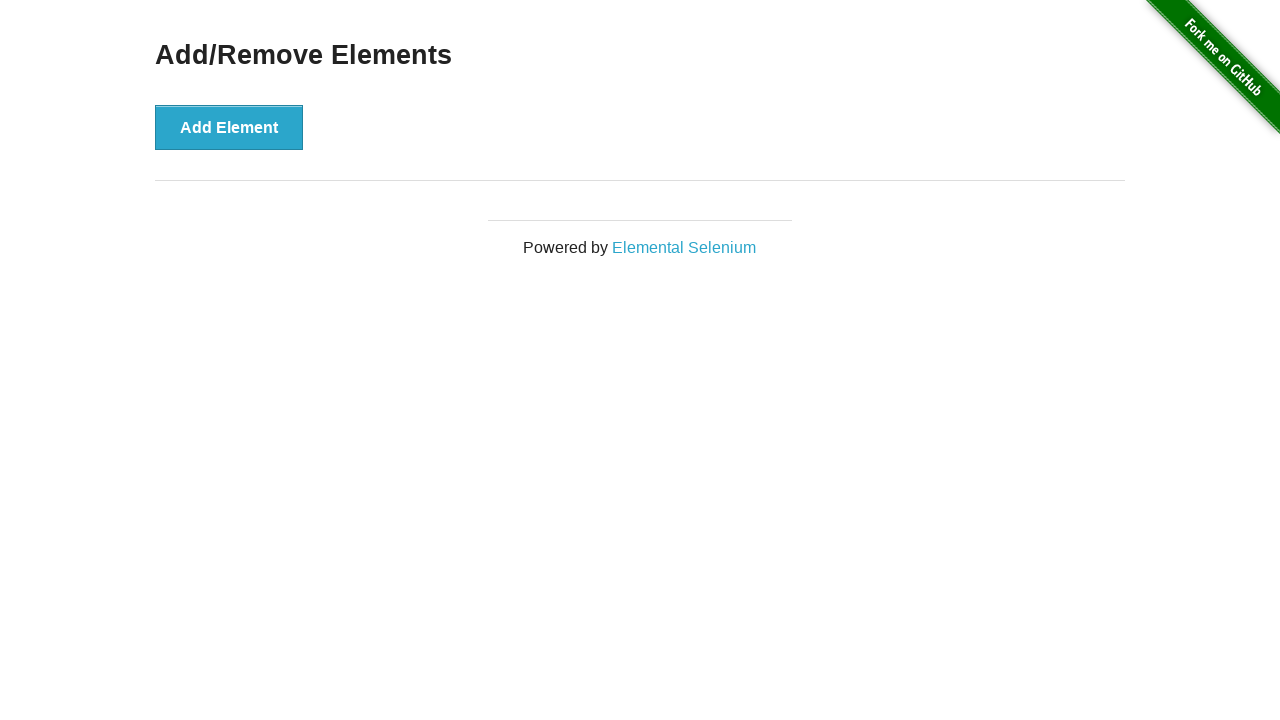

Clicked 'Add Element' button at (229, 127) on xpath=//button[text()='Add Element']
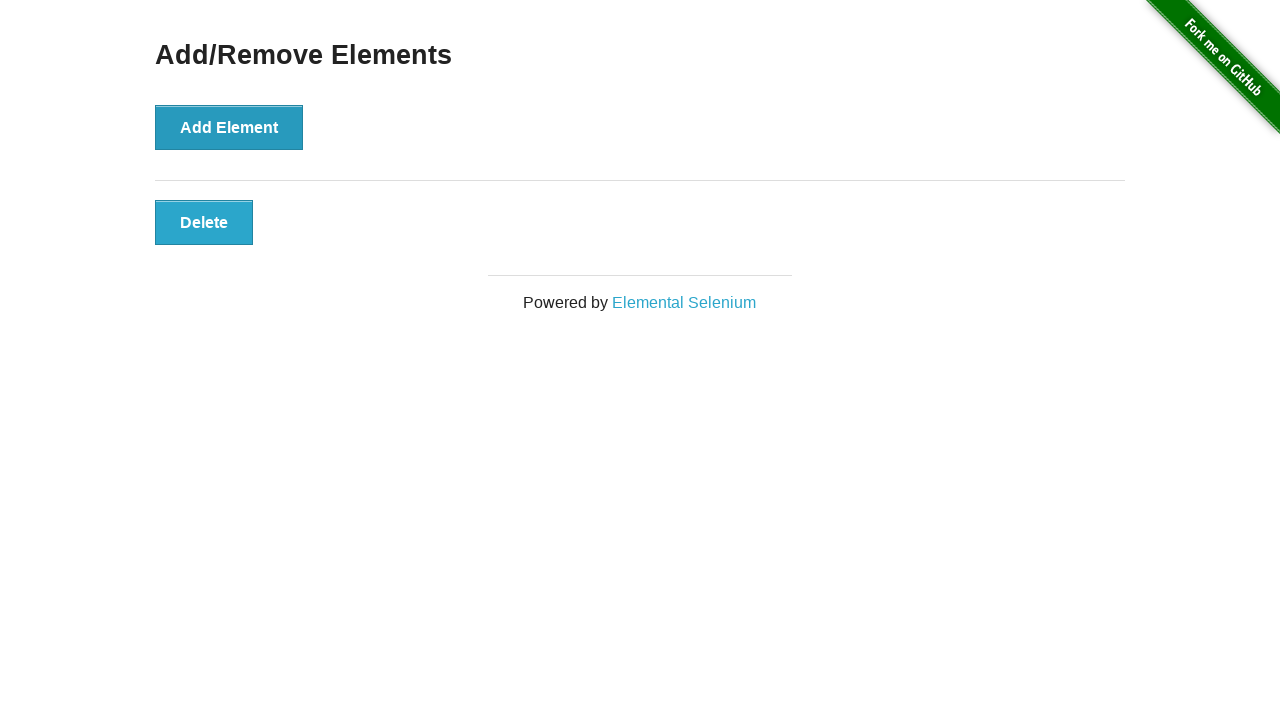

Waited 500ms between clicks
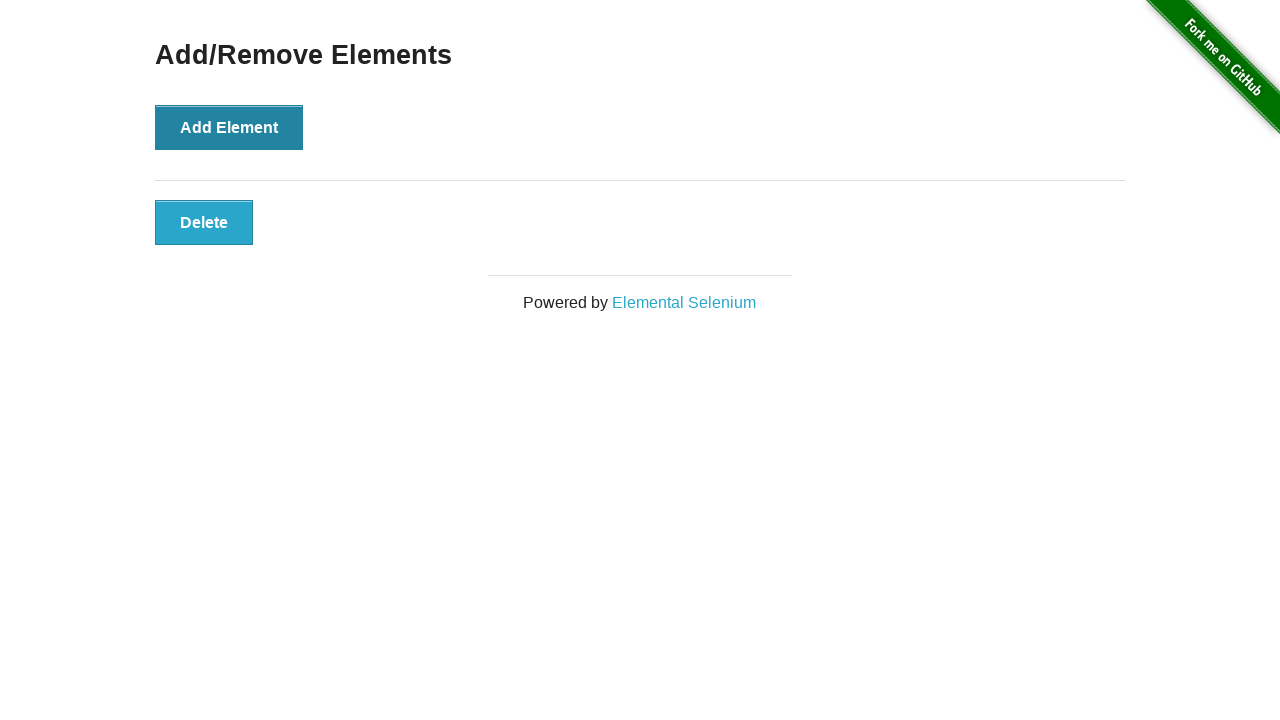

Clicked 'Add Element' button at (229, 127) on xpath=//button[text()='Add Element']
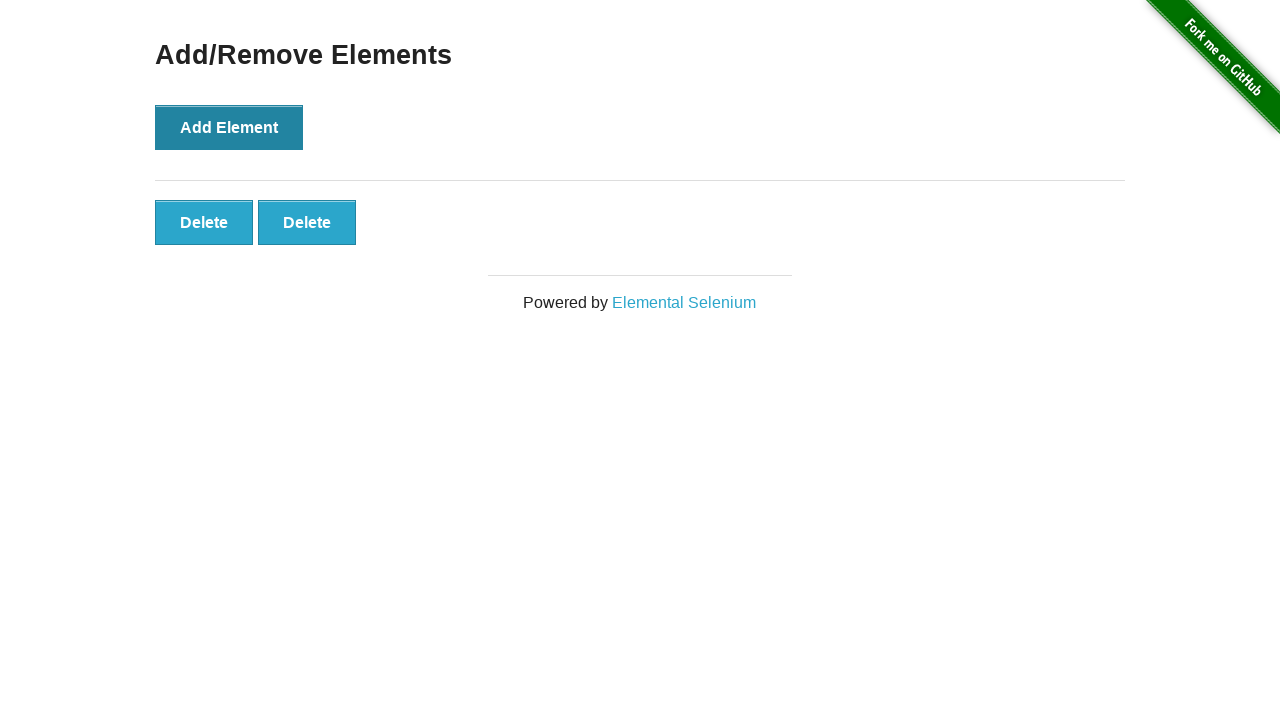

Waited 500ms between clicks
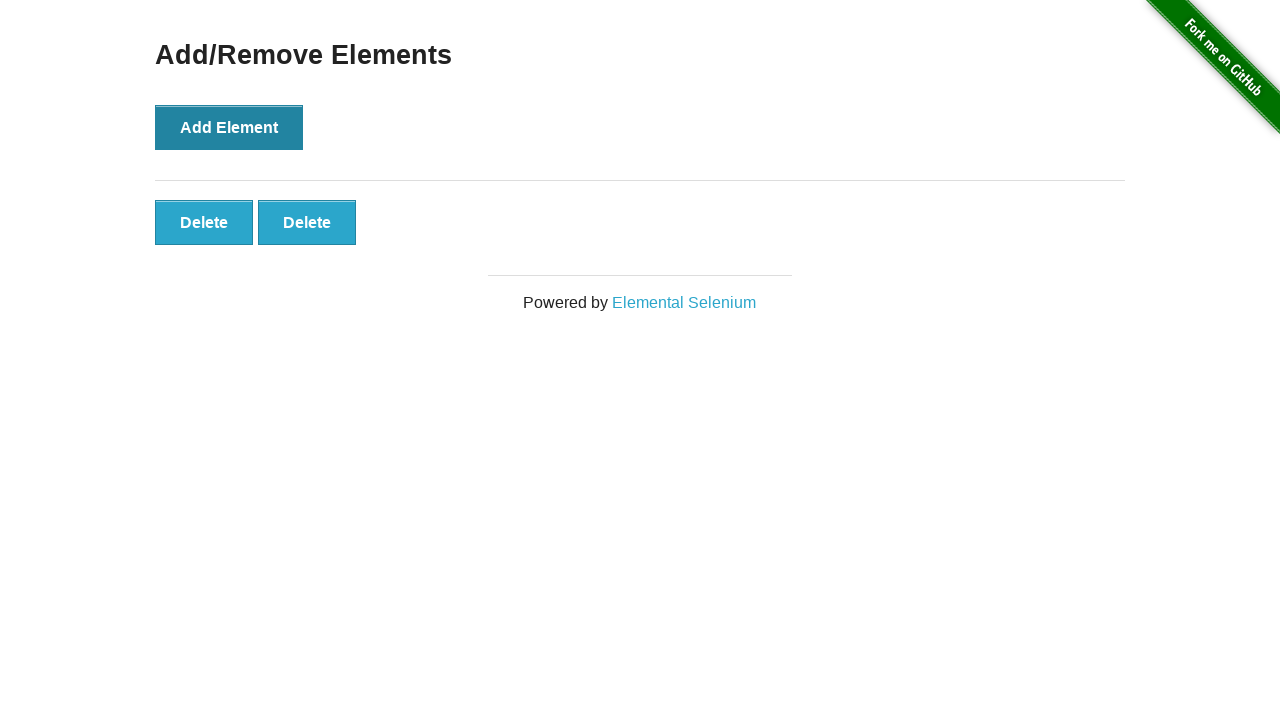

Clicked 'Add Element' button at (229, 127) on xpath=//button[text()='Add Element']
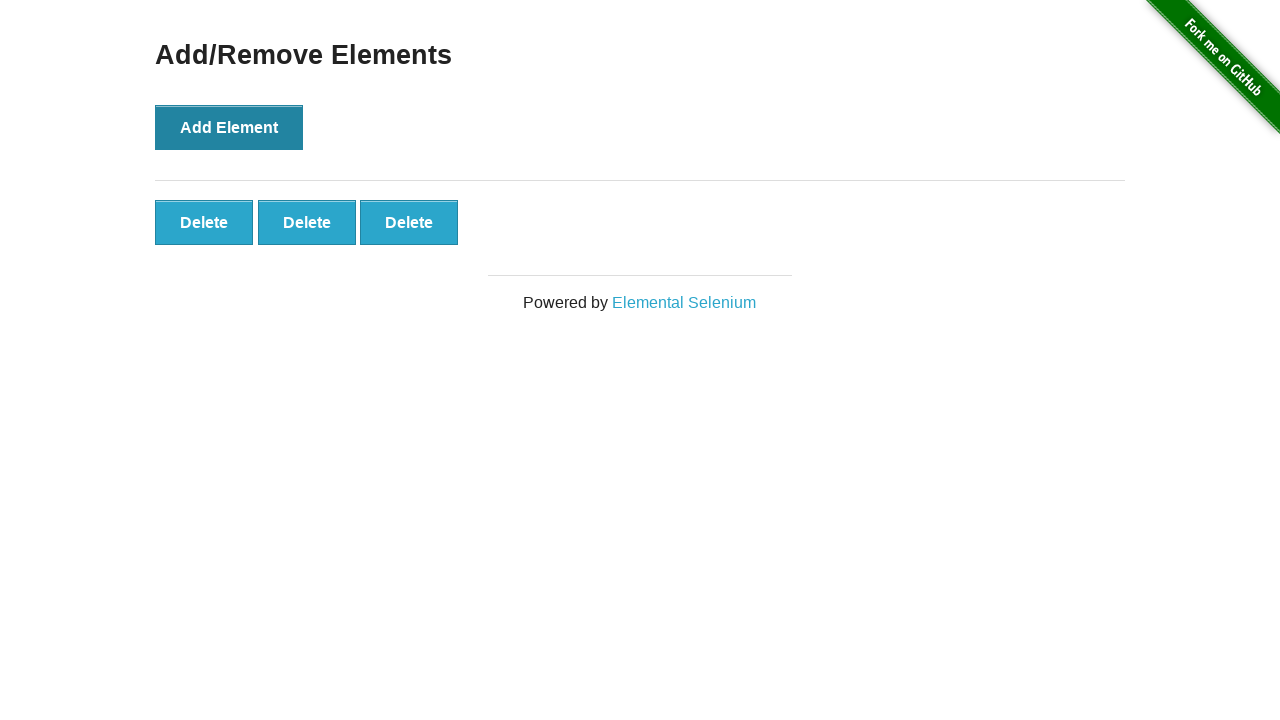

Waited 500ms between clicks
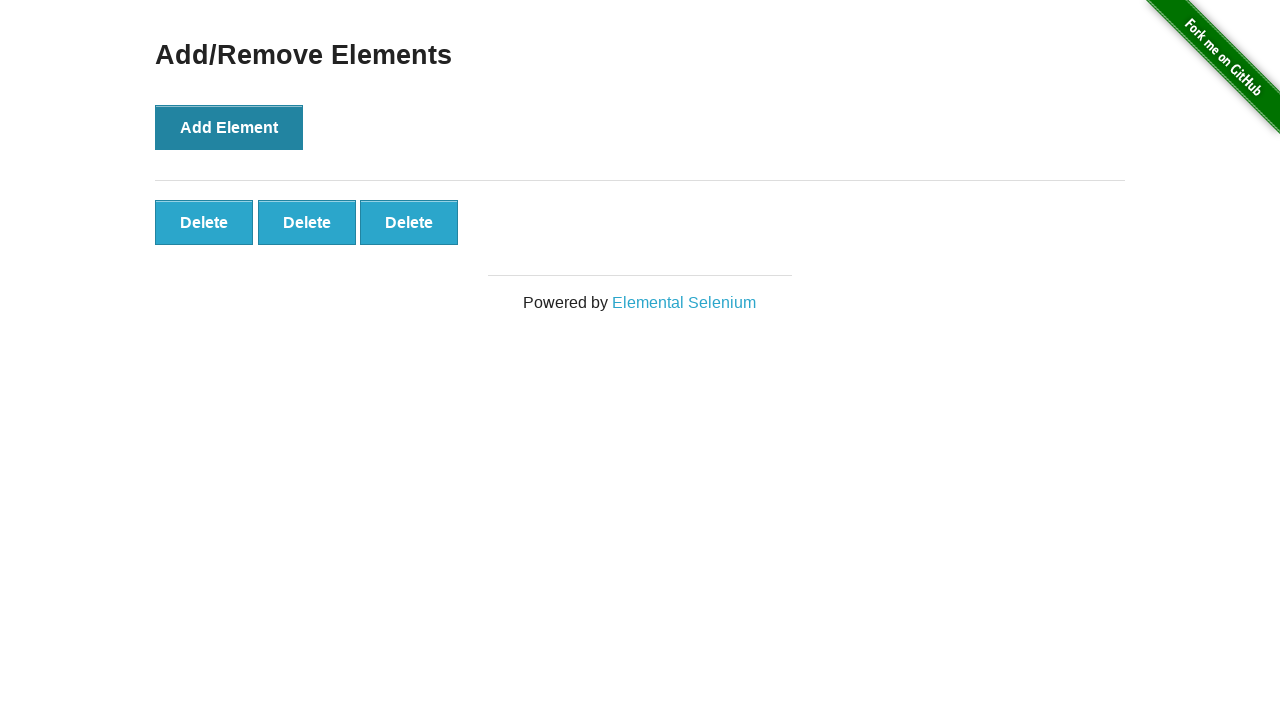

Clicked 'Add Element' button at (229, 127) on xpath=//button[text()='Add Element']
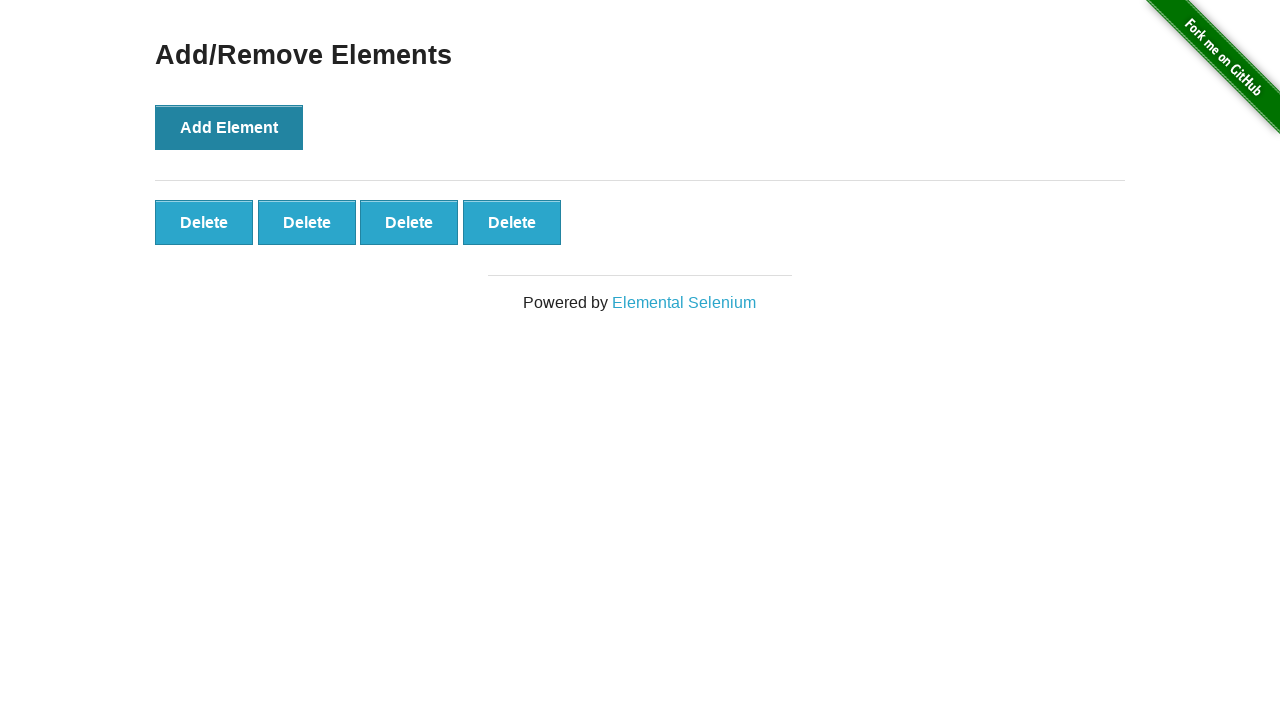

Waited 500ms between clicks
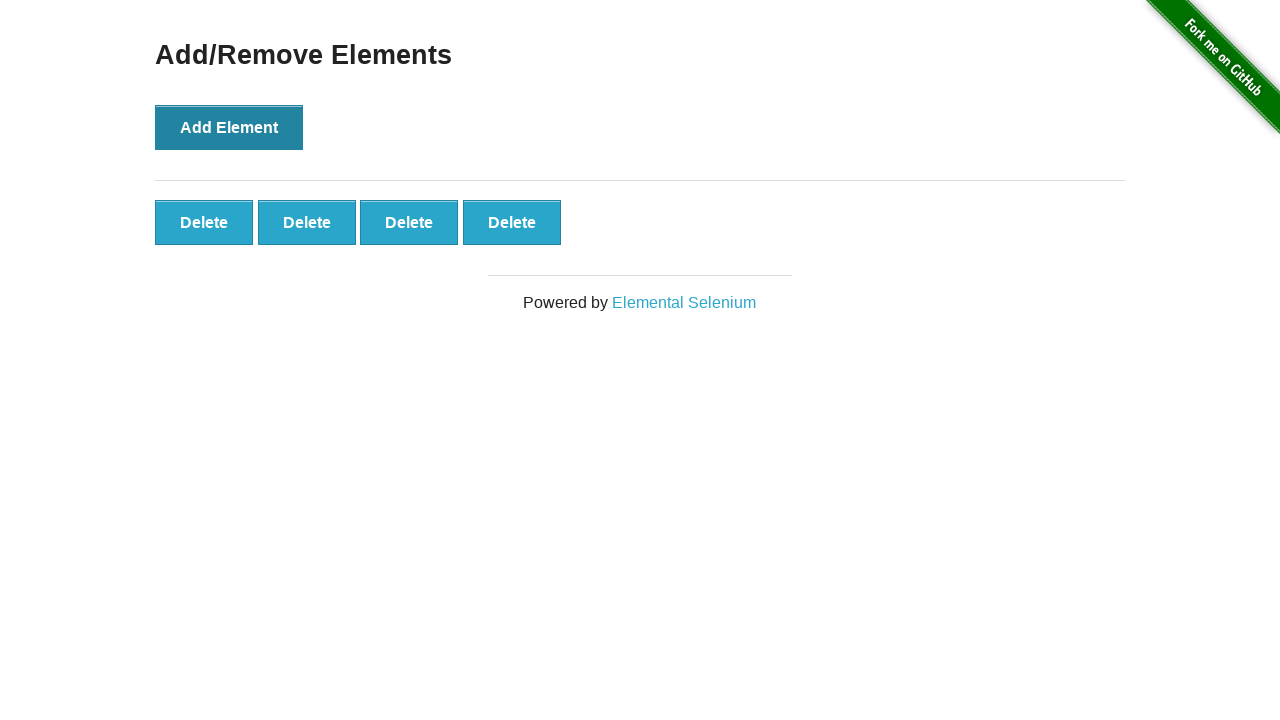

Clicked 'Add Element' button at (229, 127) on xpath=//button[text()='Add Element']
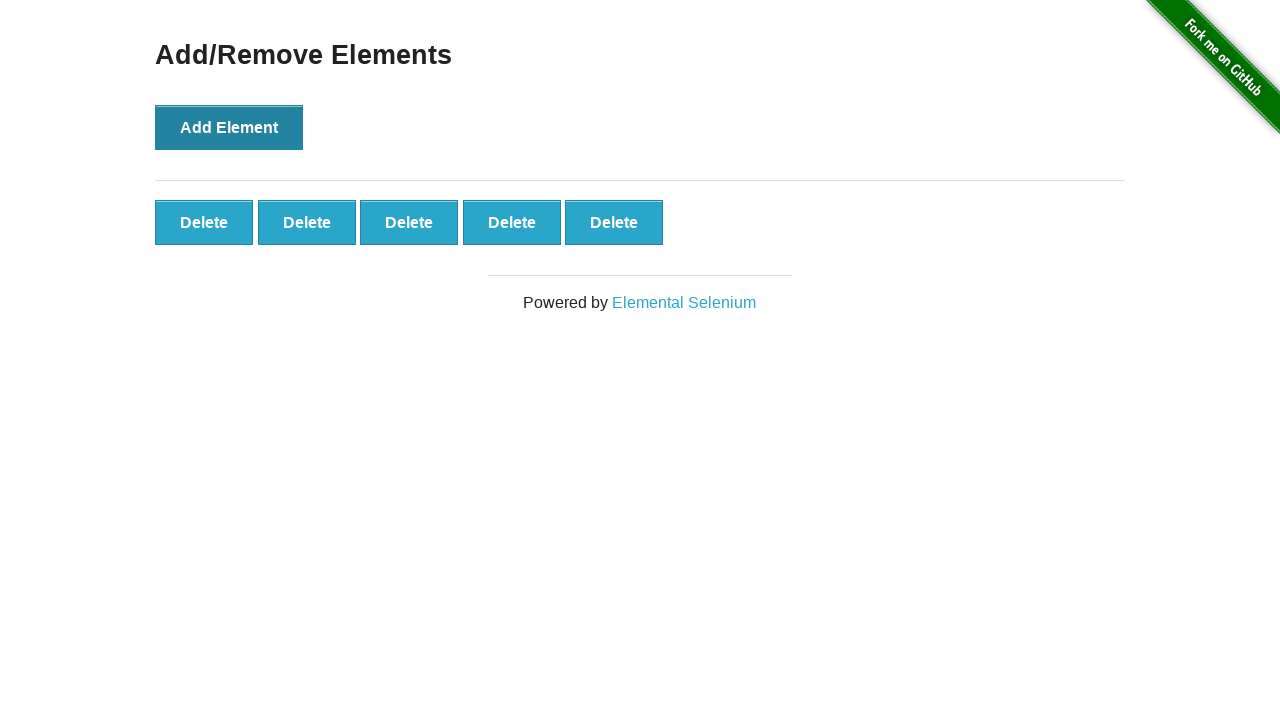

Waited 500ms between clicks
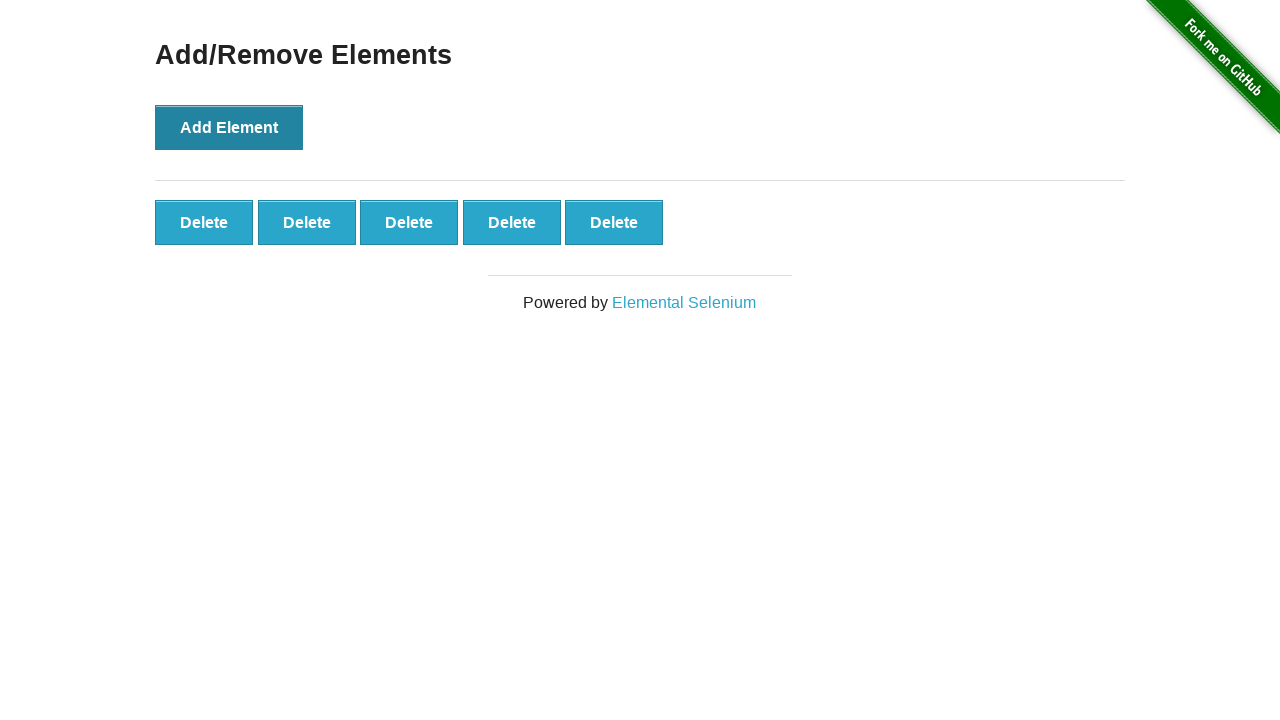

Delete buttons appeared after adding elements
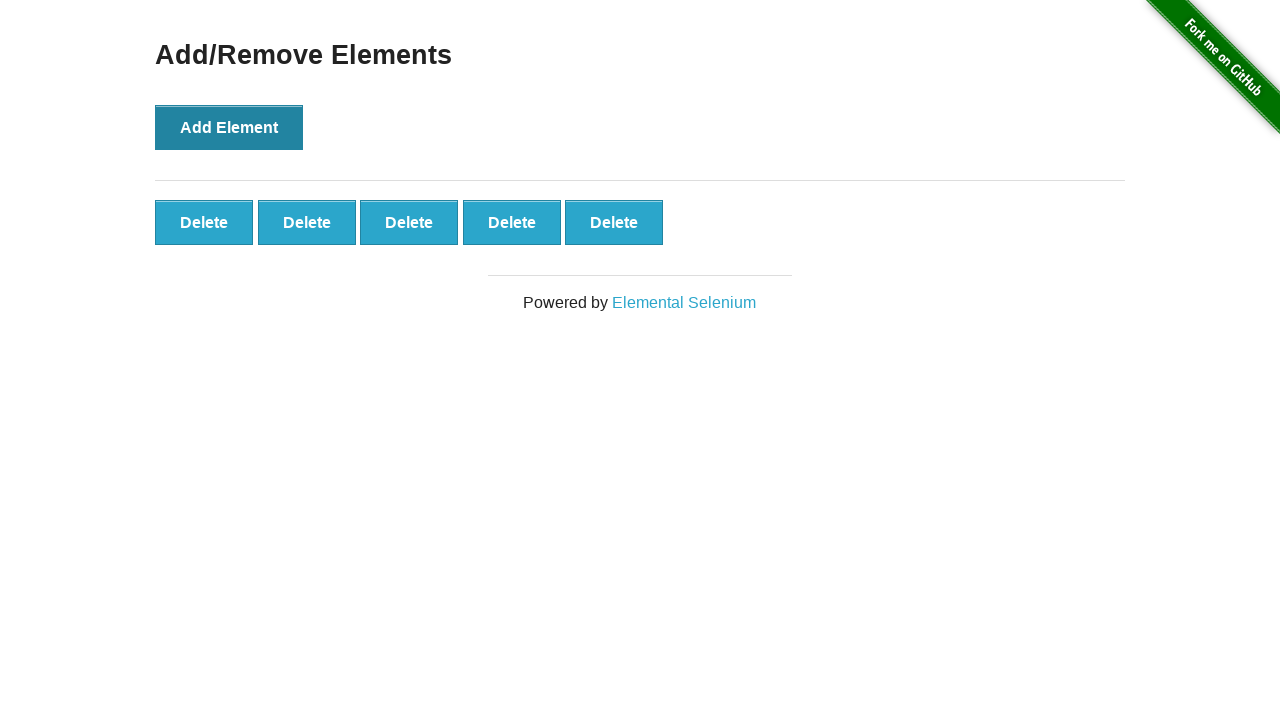

Verified all 5 Delete buttons are present
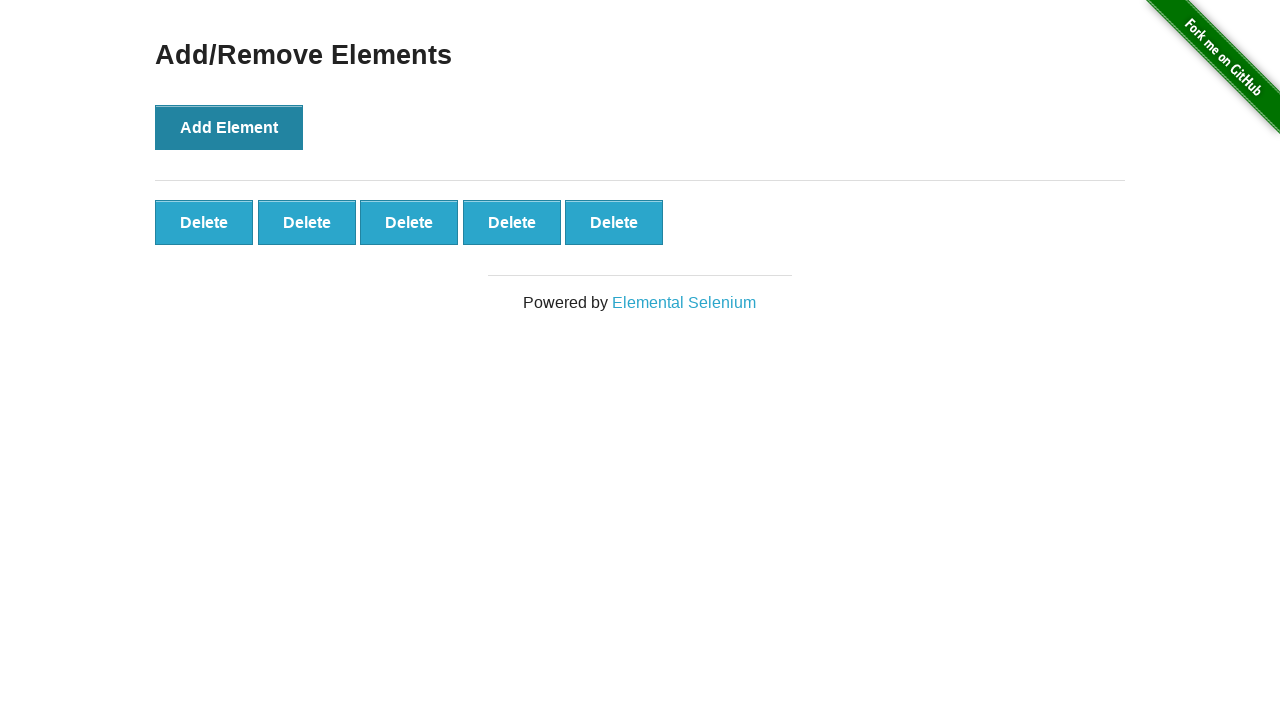

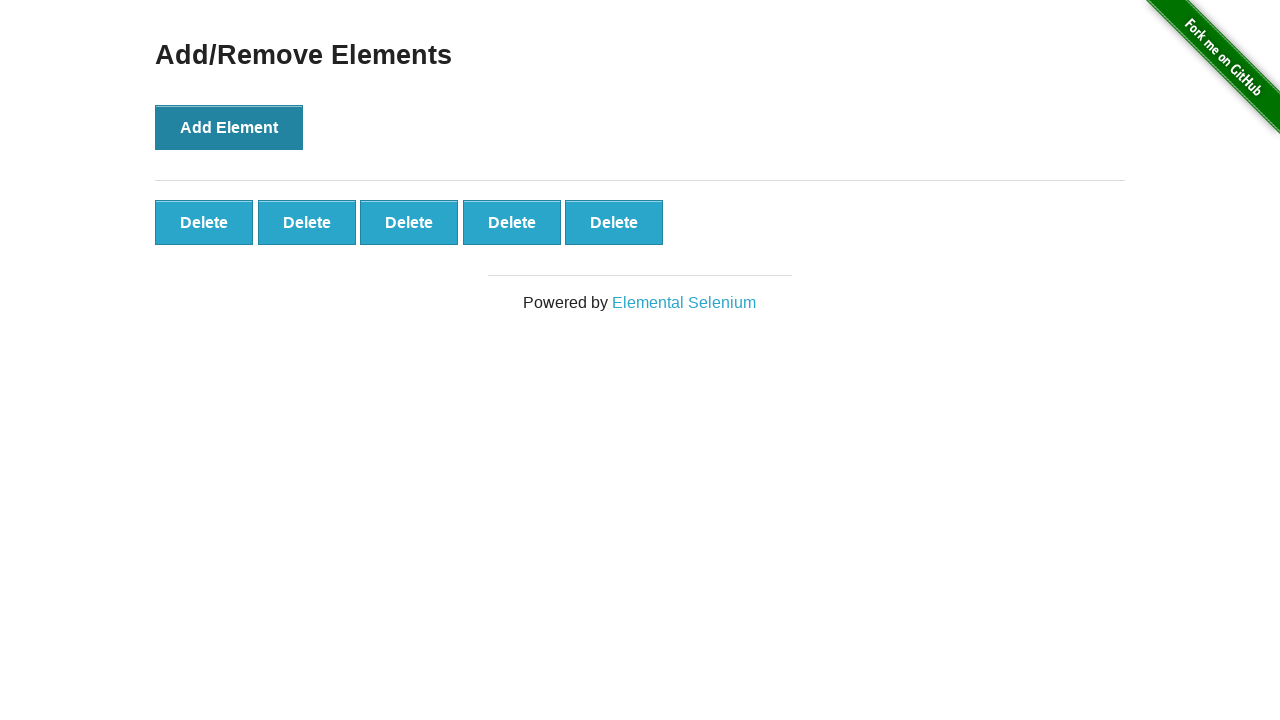